Navigates to the Miu Miu bags category page and verifies that product listings with titles are displayed.

Starting URL: https://www.miumiu.com/kr/ko/bags/c/10268KR

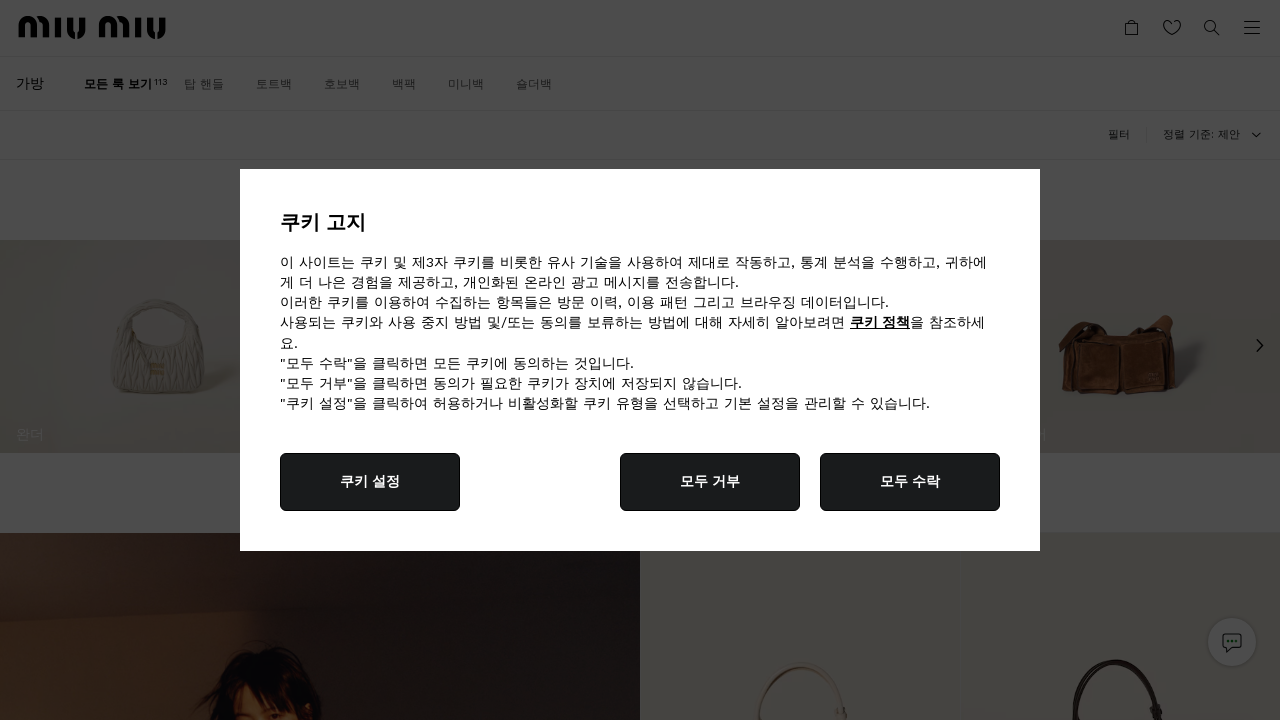

Waited for product titles to load on Miu Miu bags category page
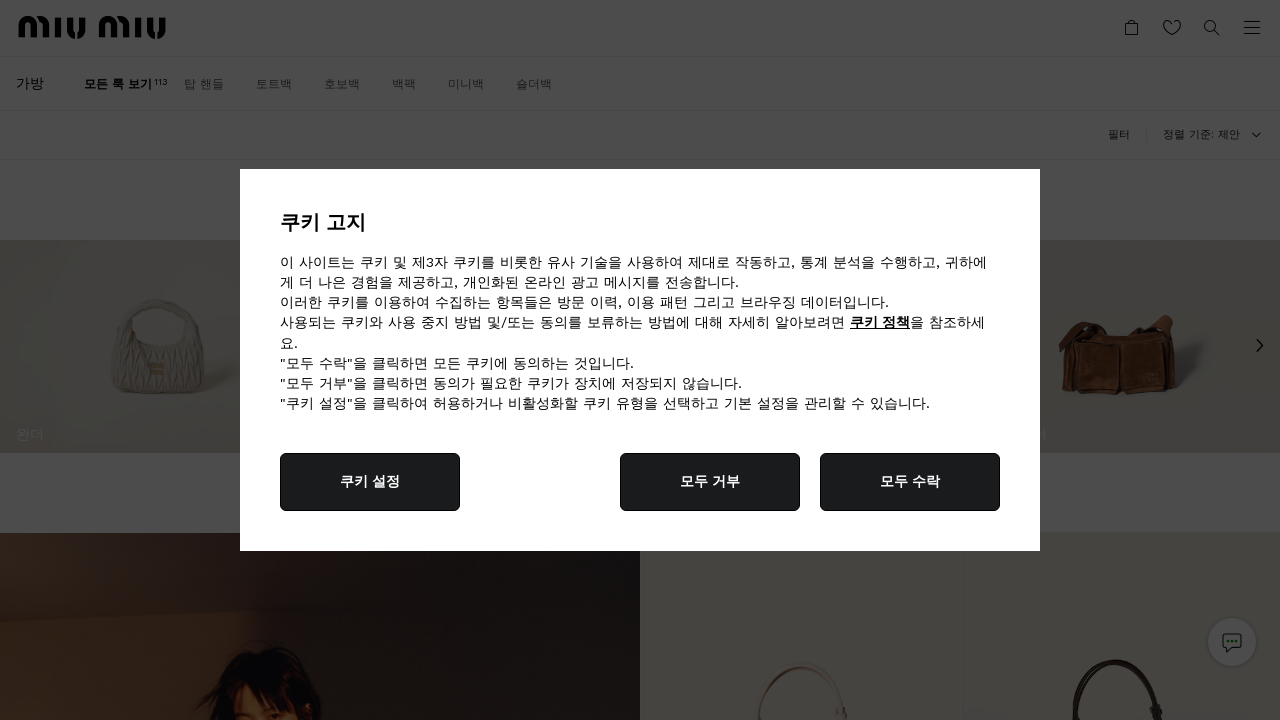

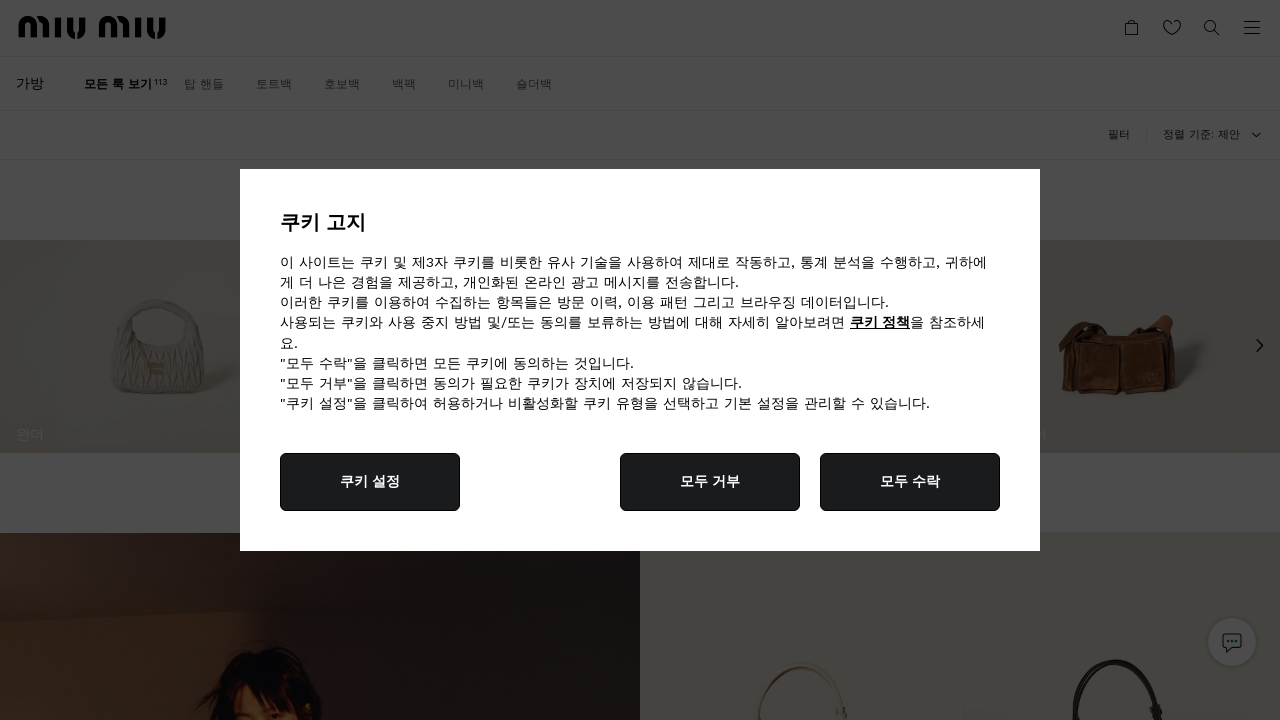